Tests JavaScript alert handling by clicking a button, accepting an alert dialog, reading a value from the page, calculating a mathematical result, and submitting the answer in a form.

Starting URL: http://suninjuly.github.io/alert_accept.html

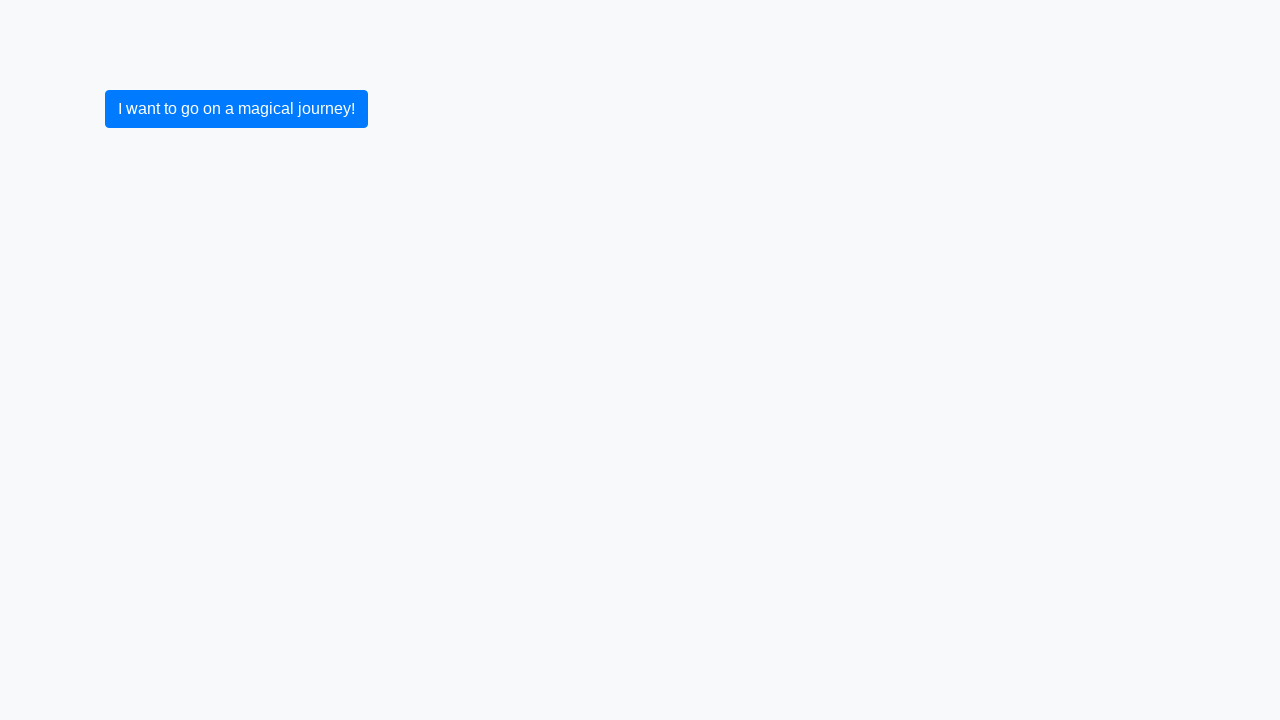

Set up dialog handler to automatically accept alerts
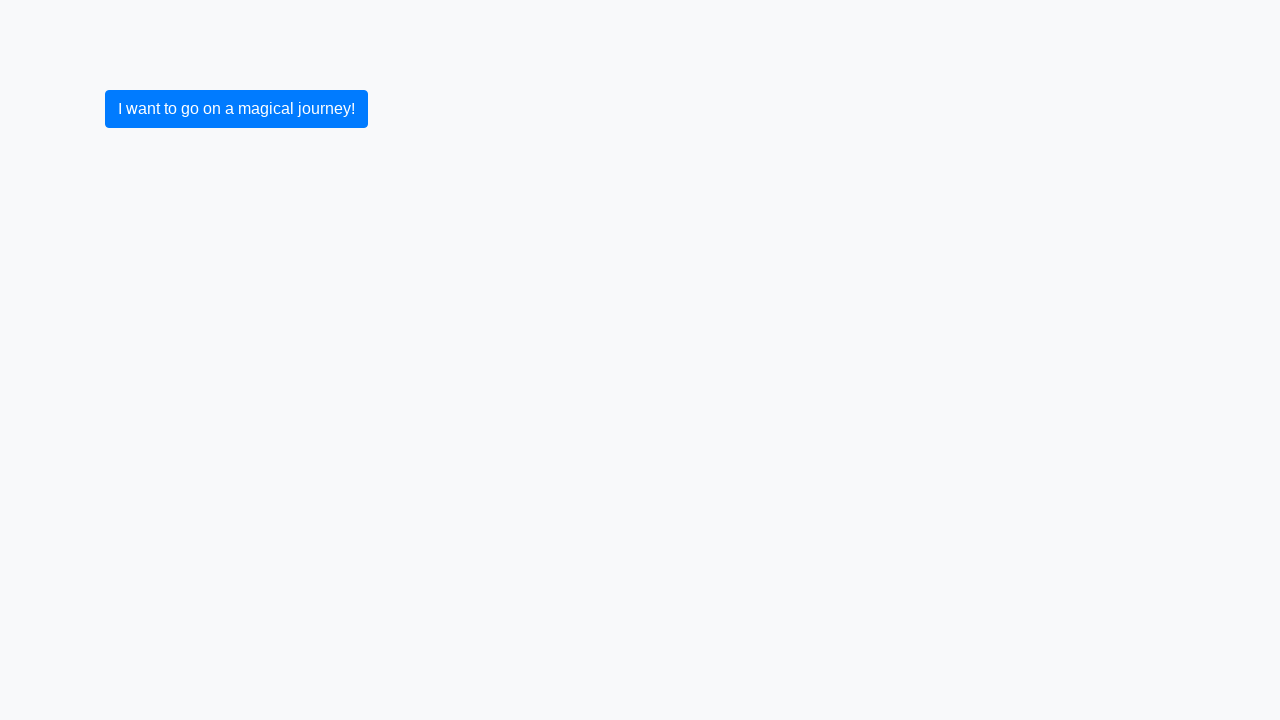

Clicked submit button to trigger alert dialog at (236, 109) on [type='submit']
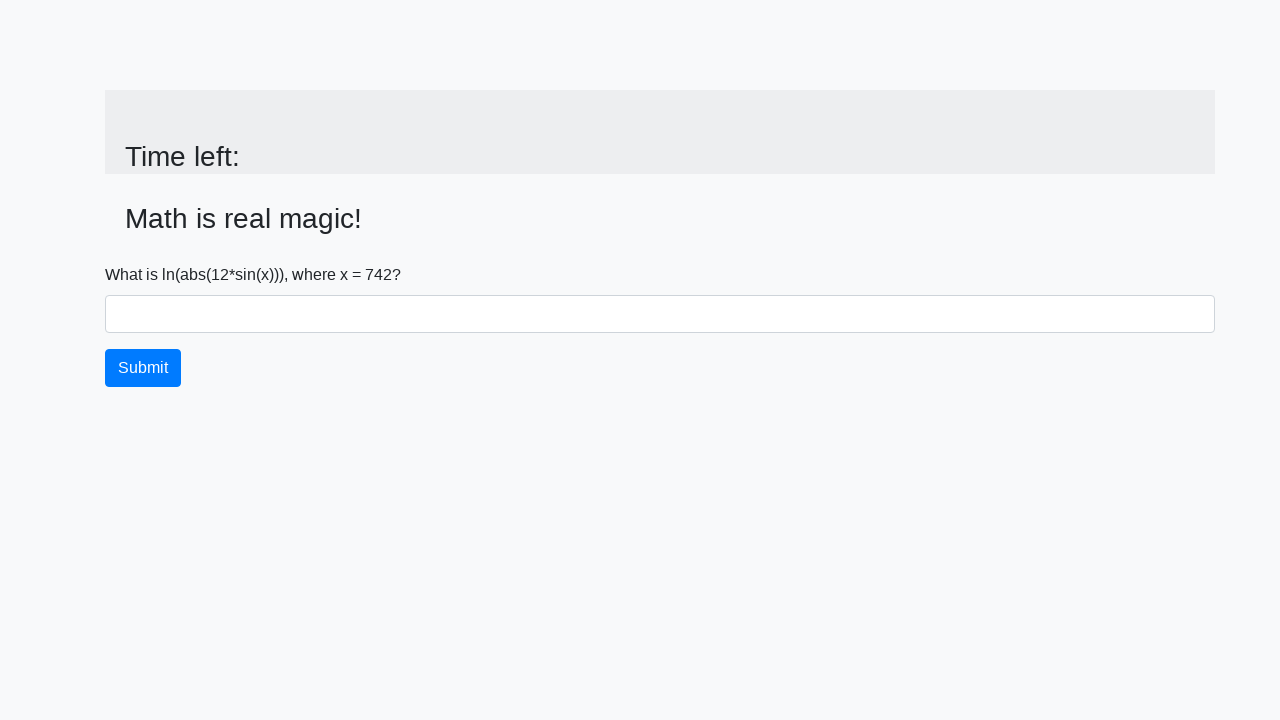

Alert was accepted and page updated with input value element
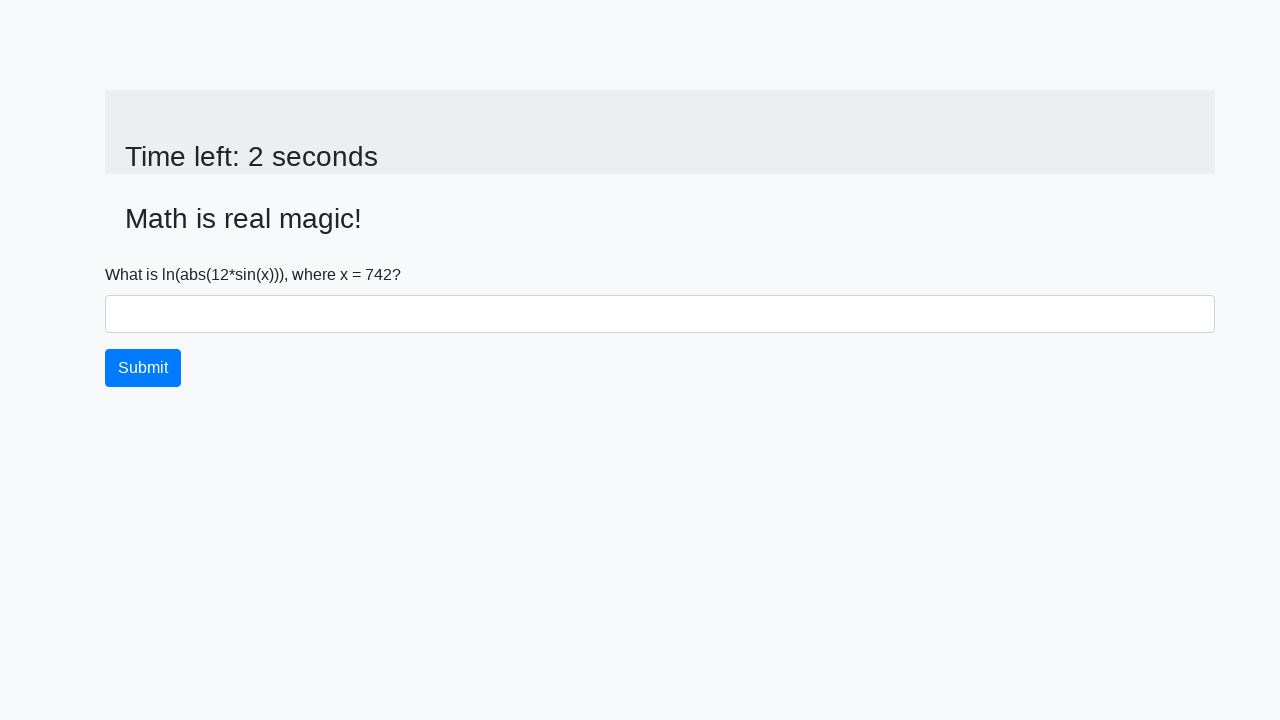

Read x value from page: 742
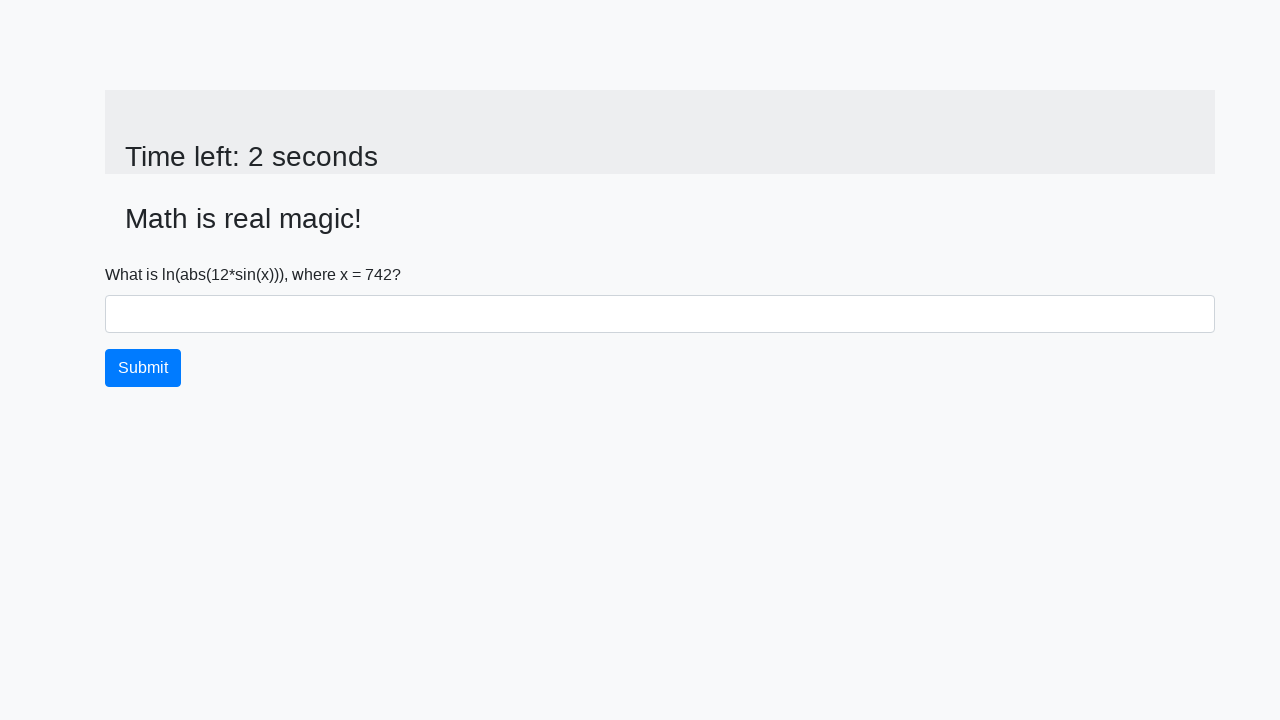

Calculated answer y = 1.8897514579243802
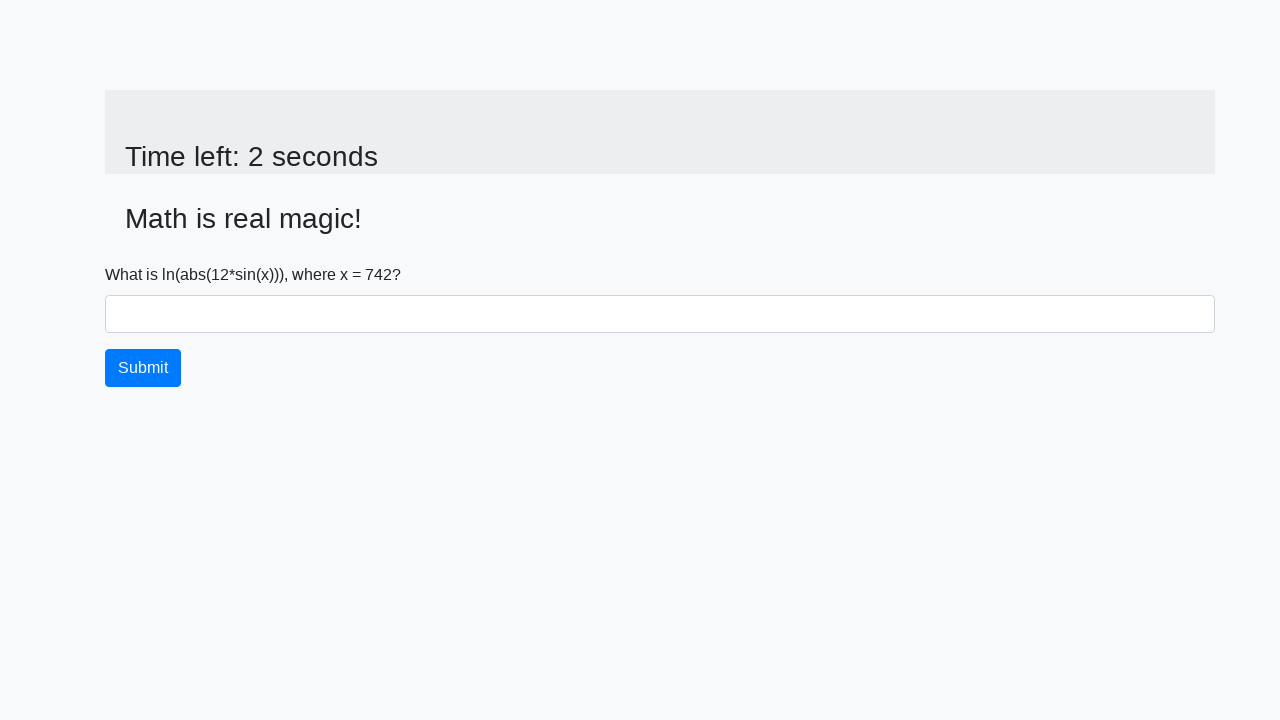

Filled answer field with calculated value: 1.8897514579243802 on #answer
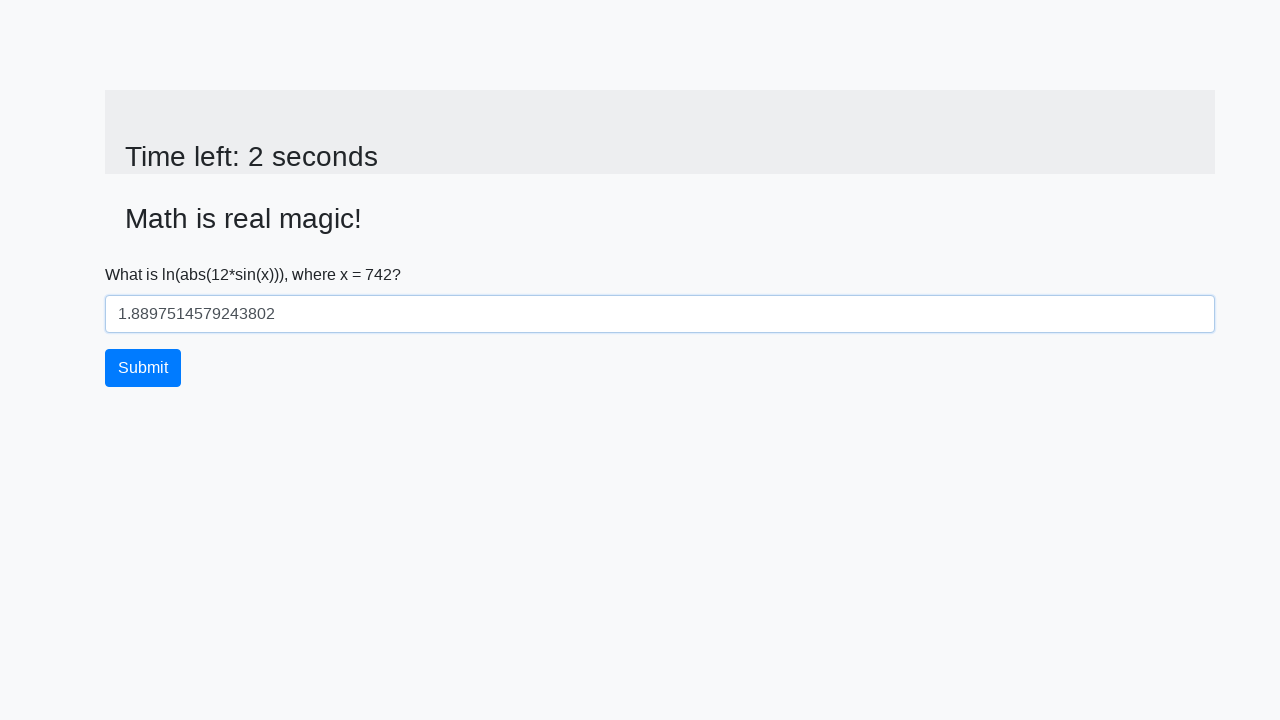

Clicked button to submit the calculated answer at (143, 368) on button.btn
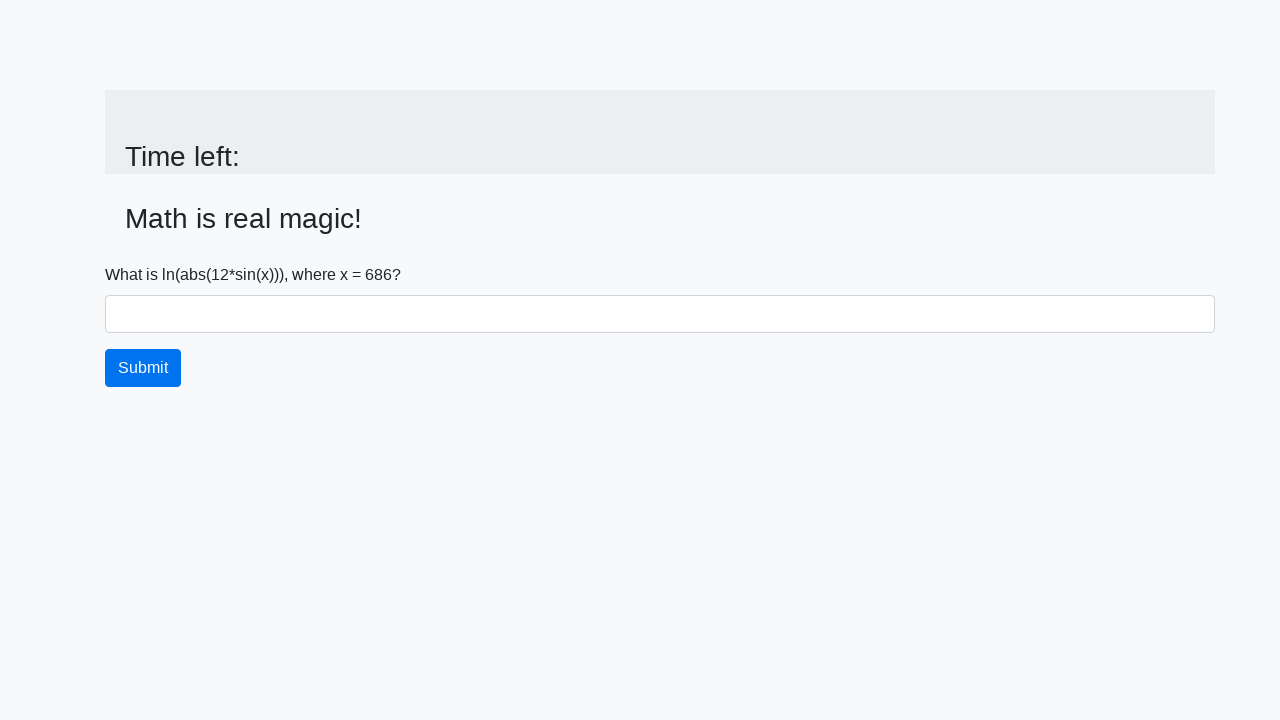

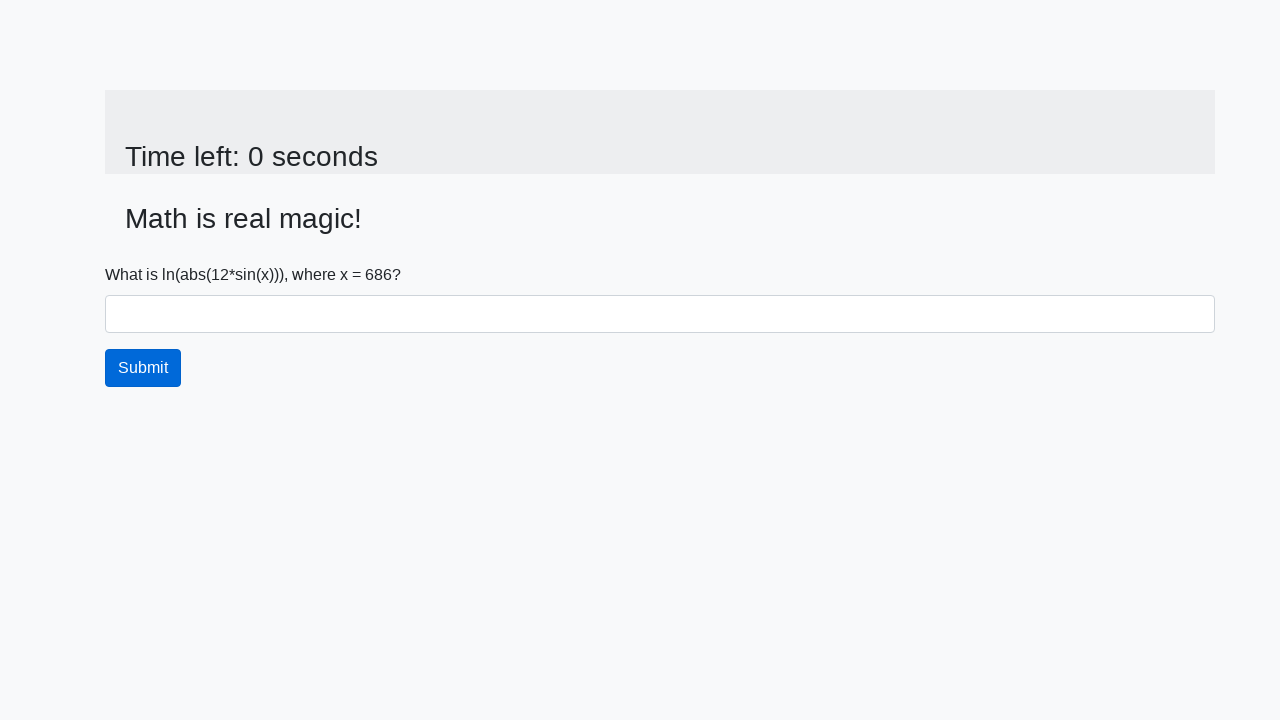